Tests JavaScript prompt alert handling by clicking a button to trigger a prompt, entering text into the prompt, and accepting it

Starting URL: https://v1.training-support.net/selenium/javascript-alerts

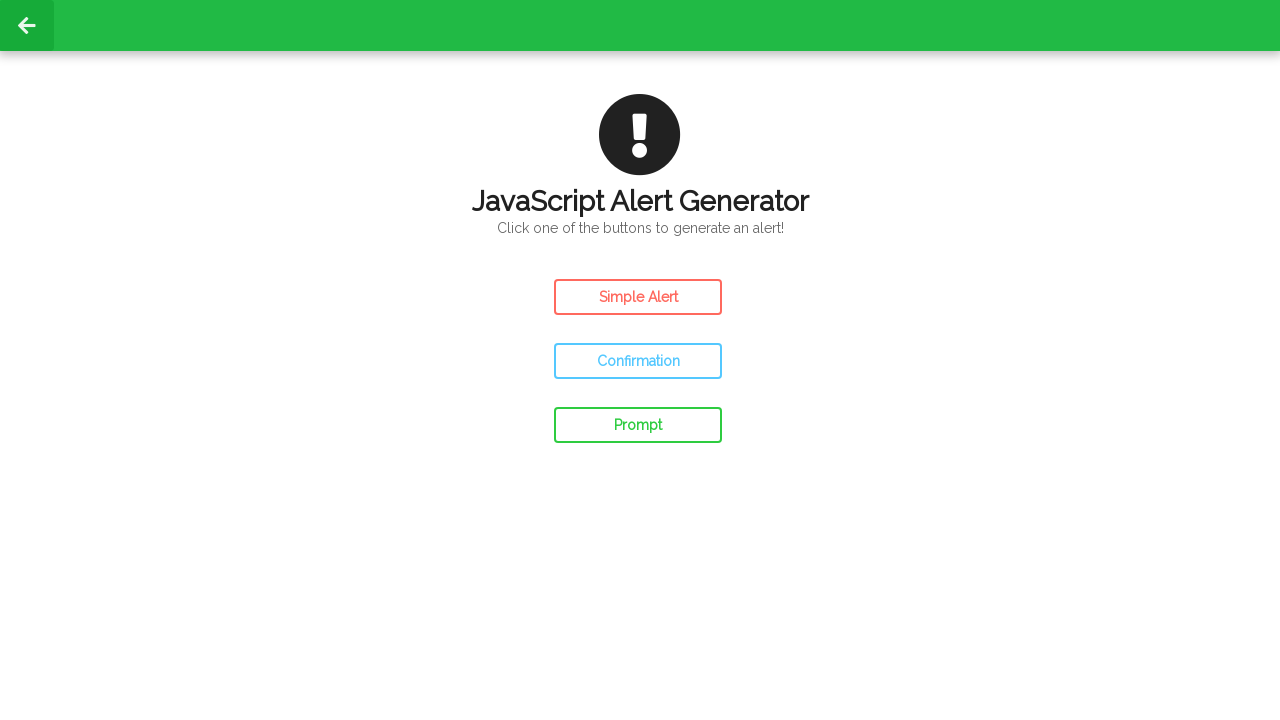

Set up dialog event handler for JavaScript alerts
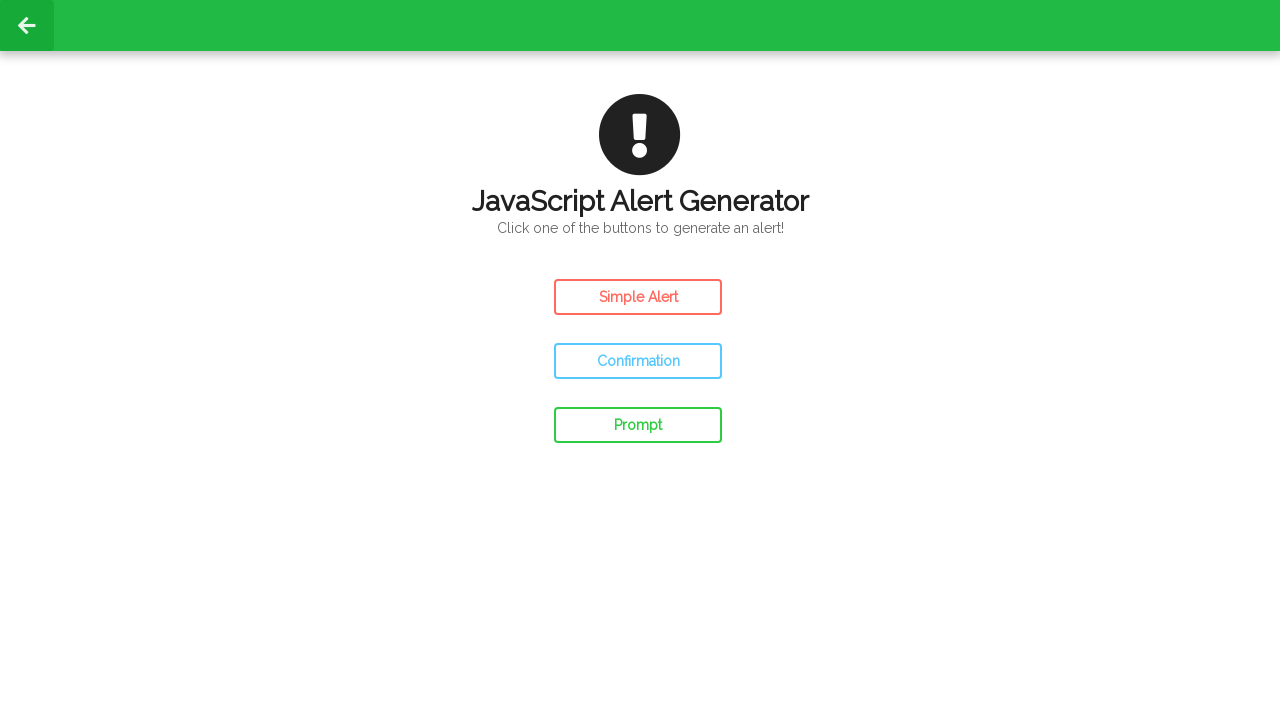

Clicked prompt button to trigger JavaScript prompt alert at (638, 425) on #prompt
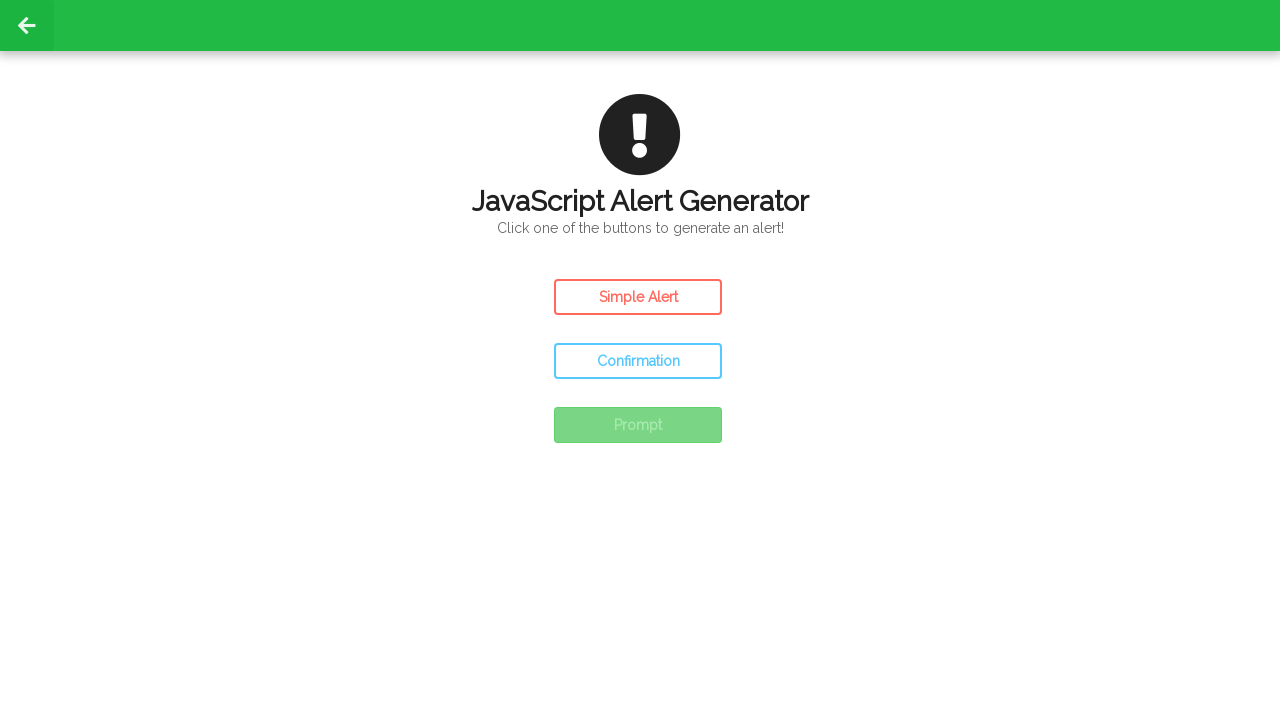

Waited for dialog to be processed
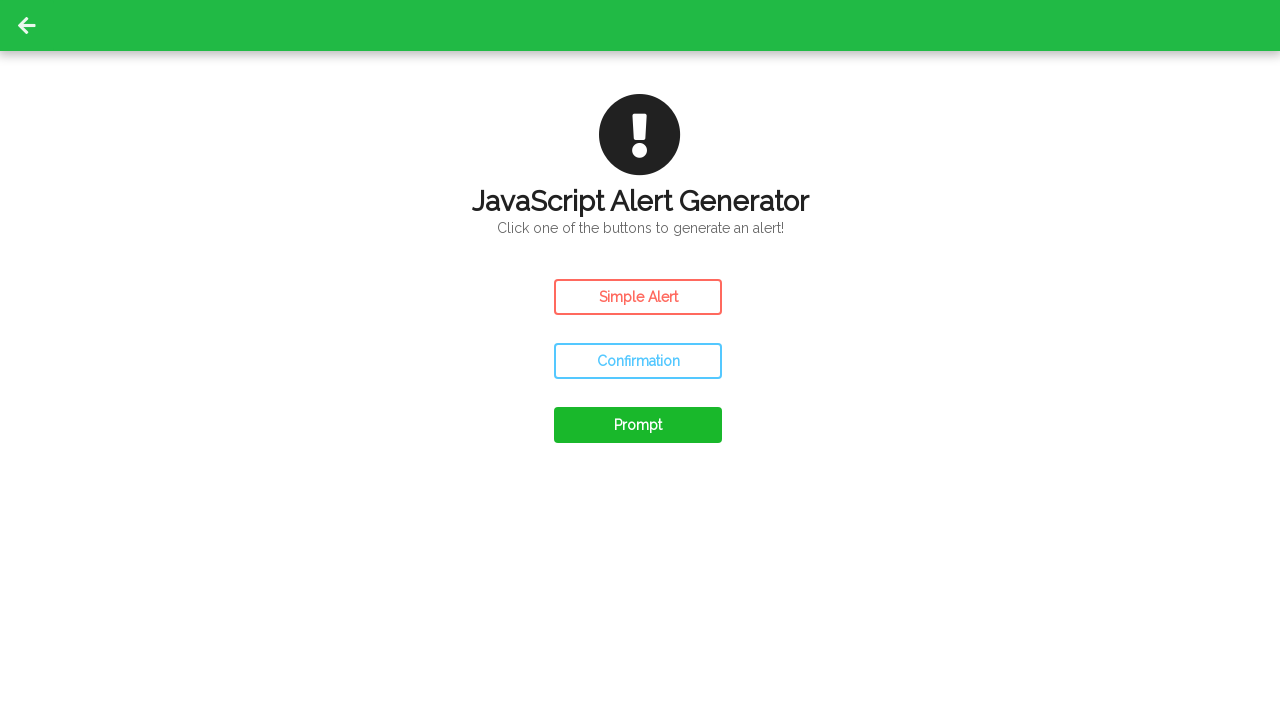

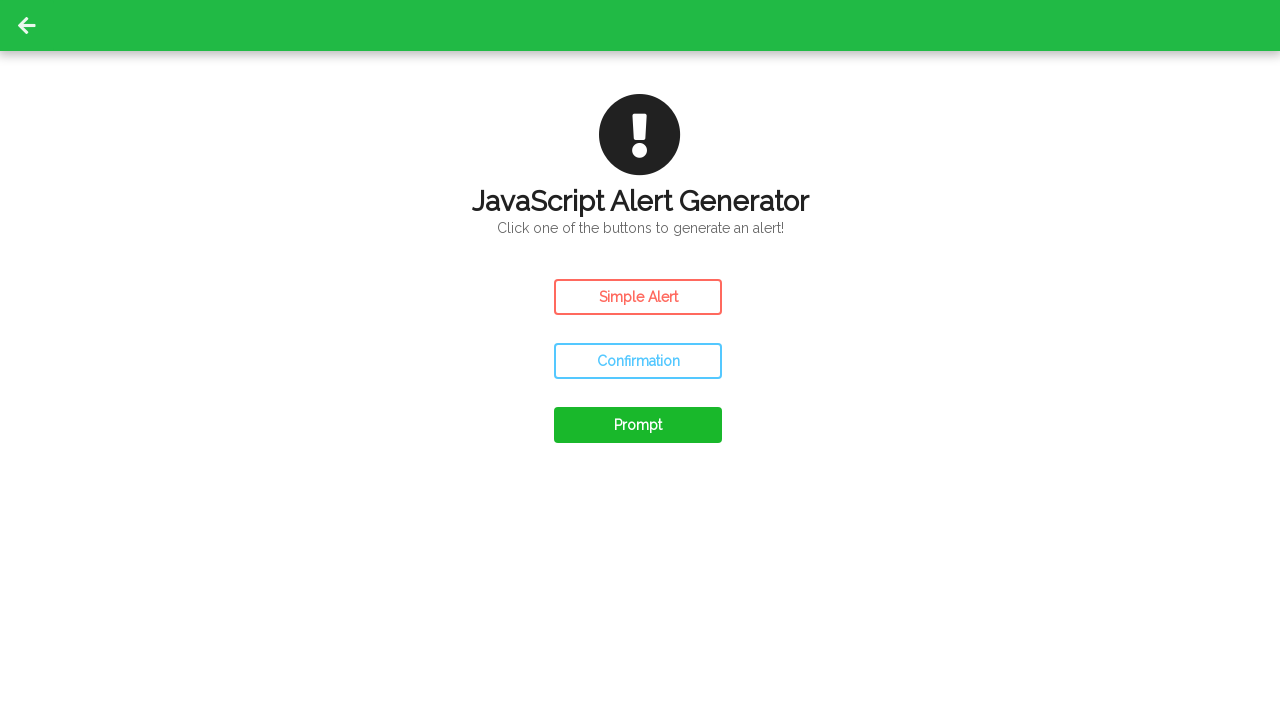